Tests click-and-hold followed by move and release mouse actions for drag operation

Starting URL: https://crossbrowsertesting.github.io/drag-and-drop

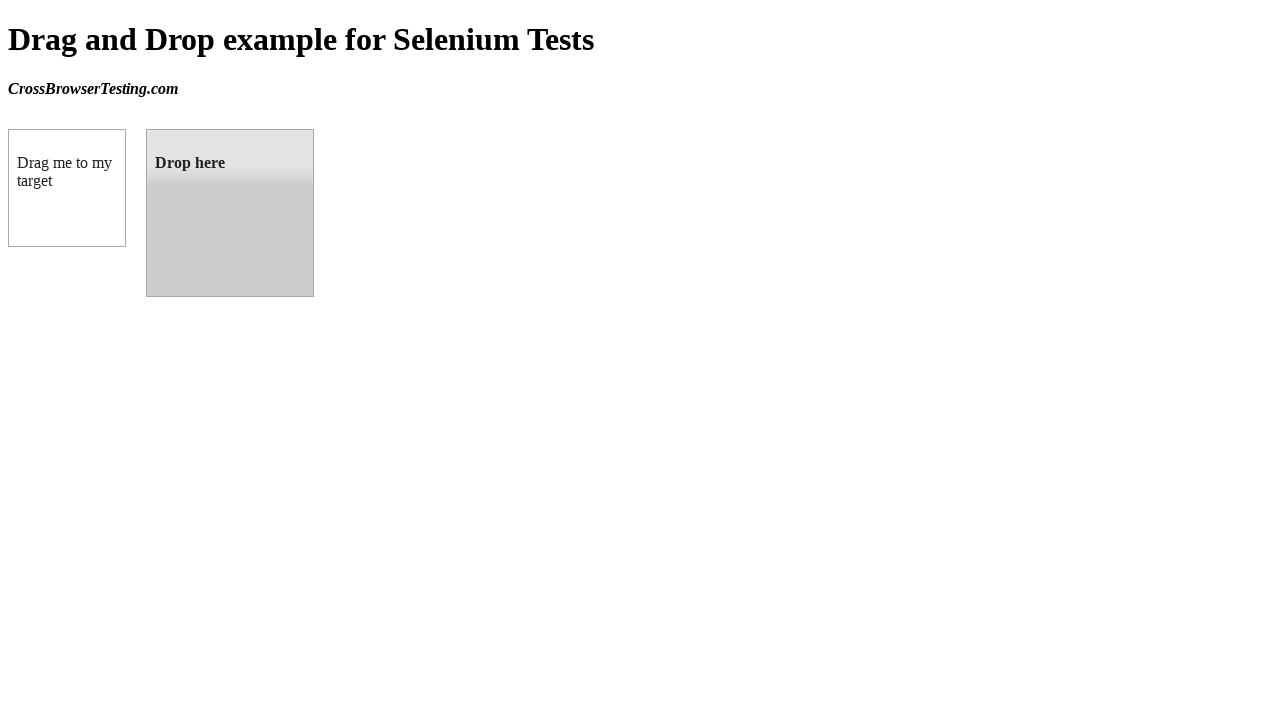

Located source element 'box A' (#draggable)
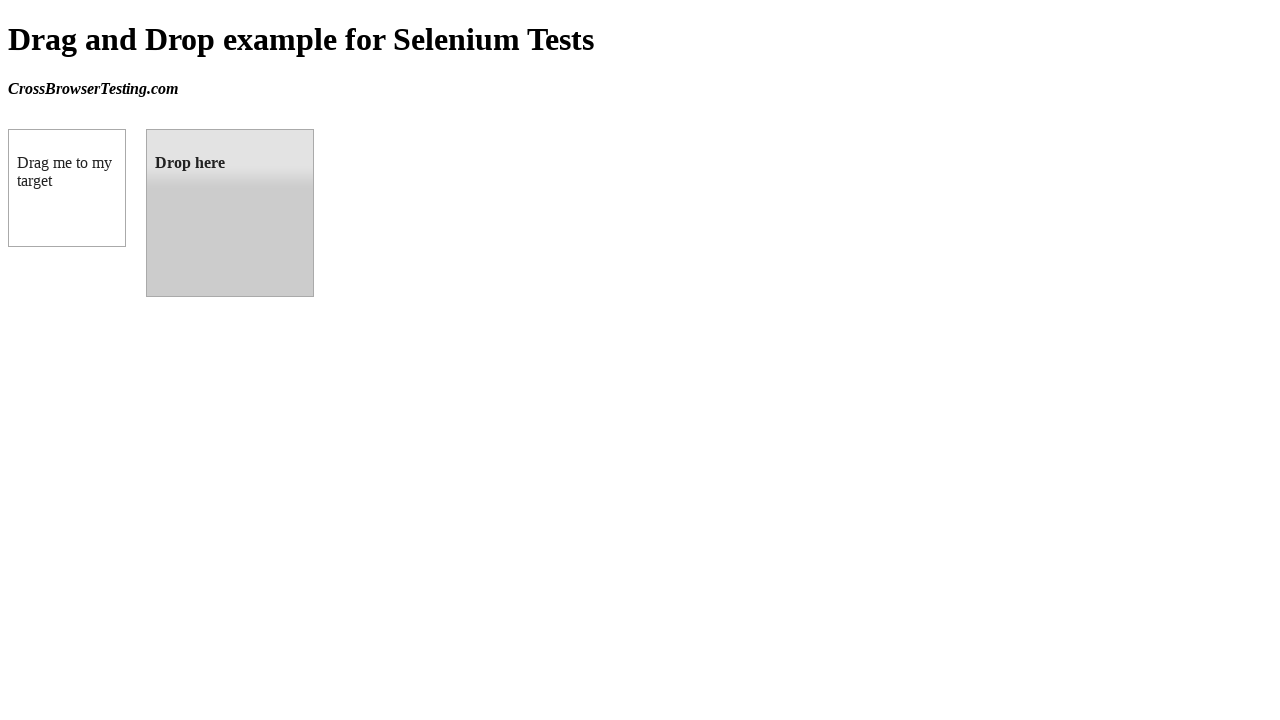

Located target element 'box B' (#droppable)
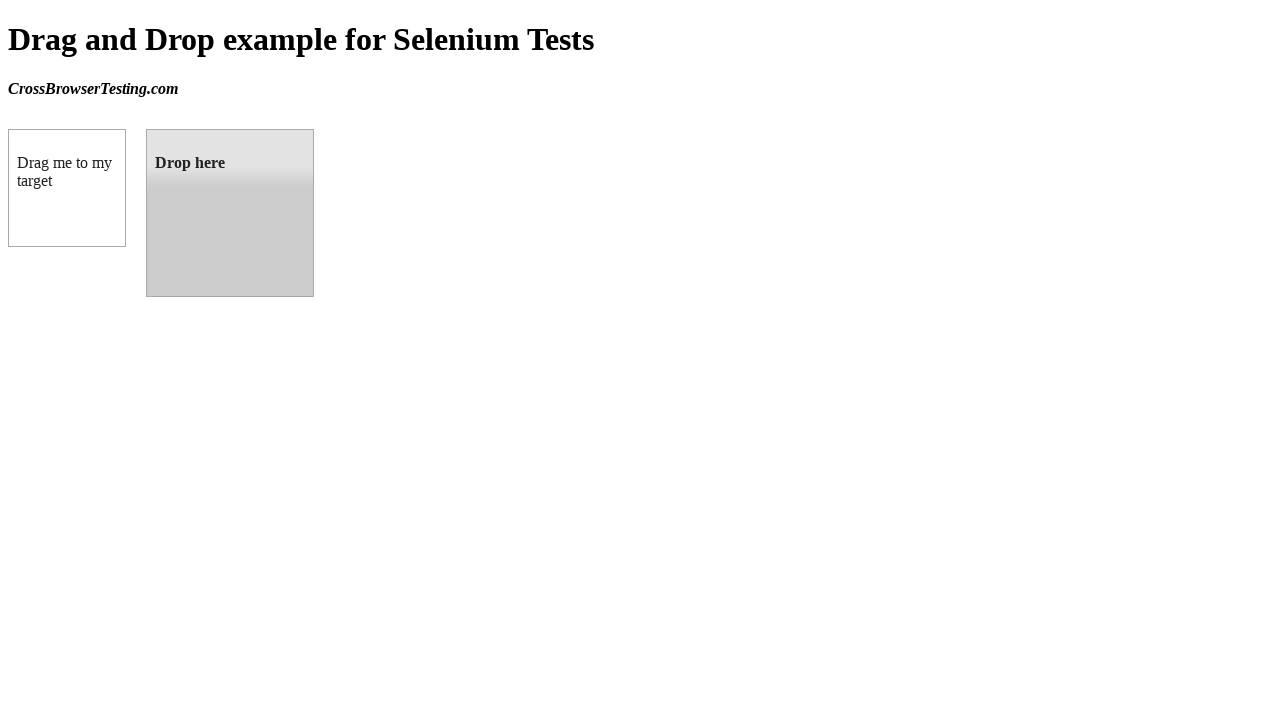

Source element 'box A' is now visible
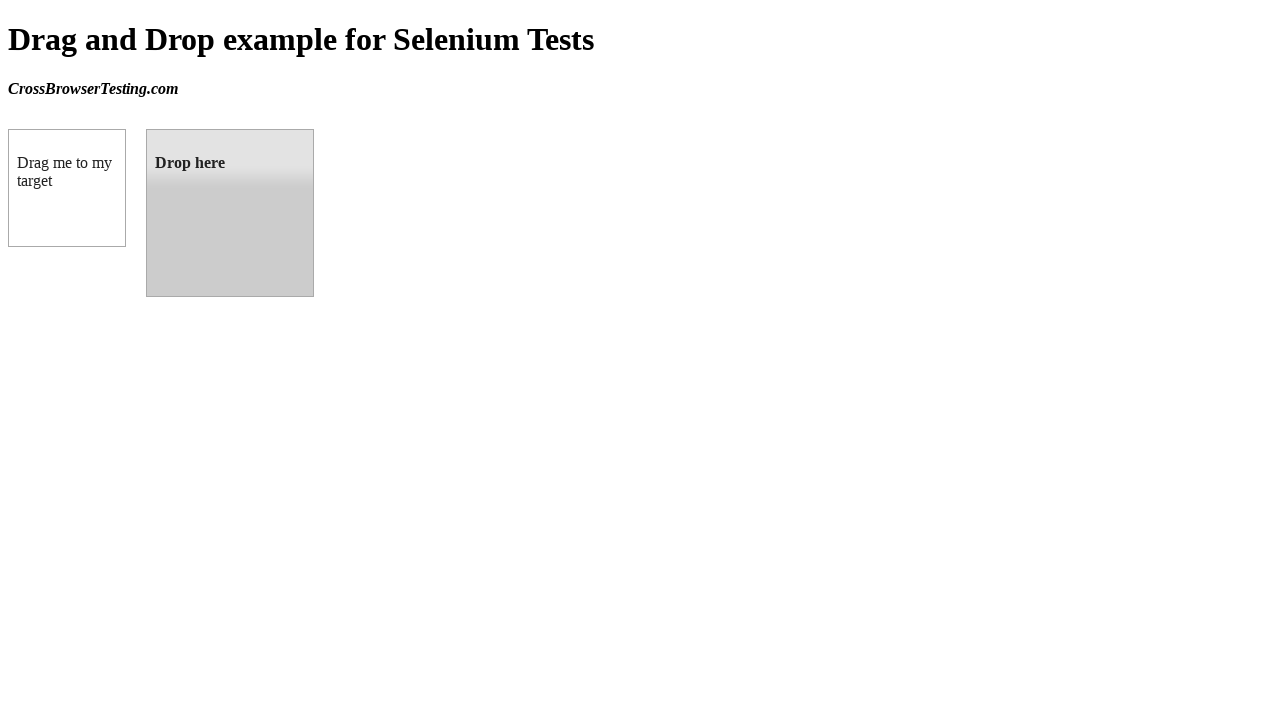

Target element 'box B' is now visible
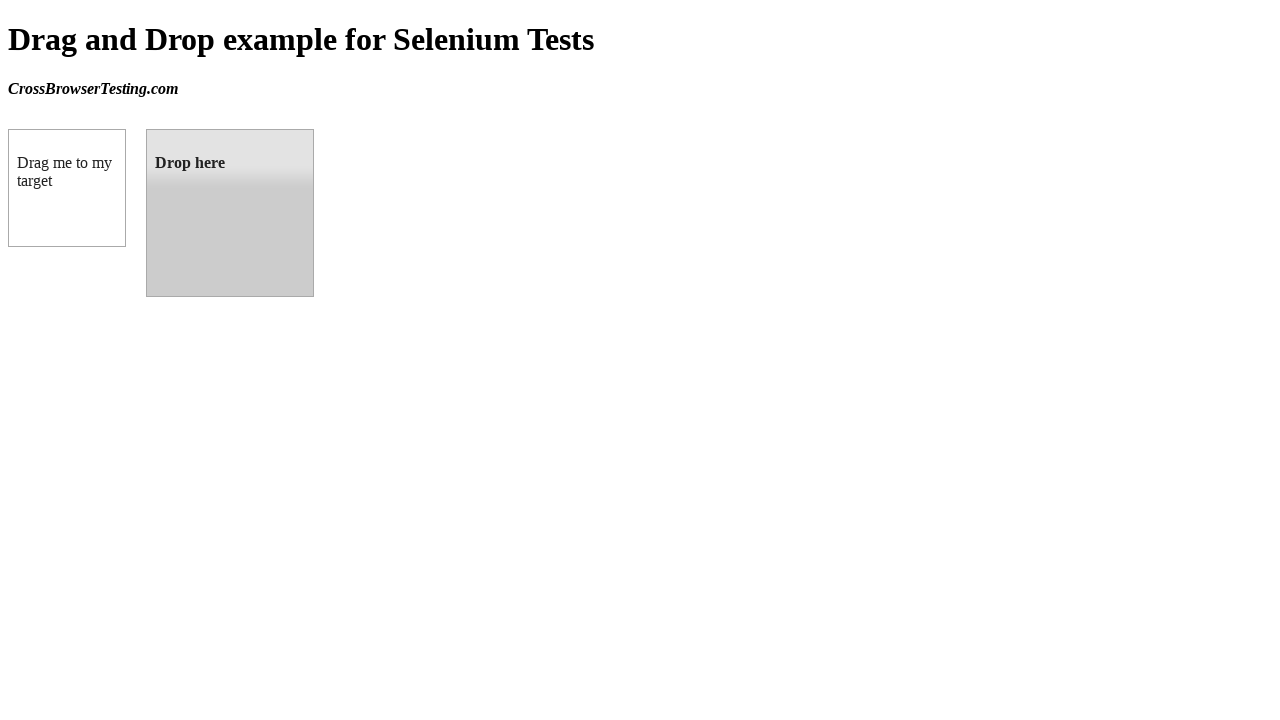

Retrieved bounding box of source element 'box A'
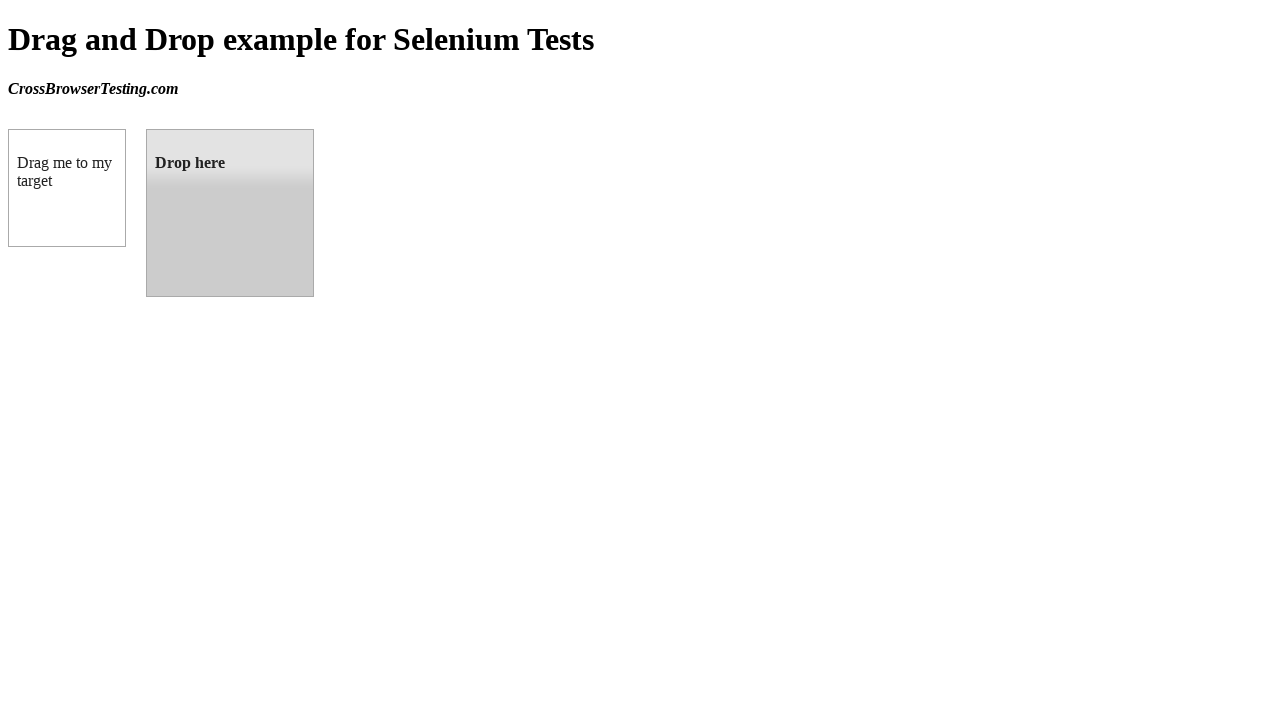

Retrieved bounding box of target element 'box B'
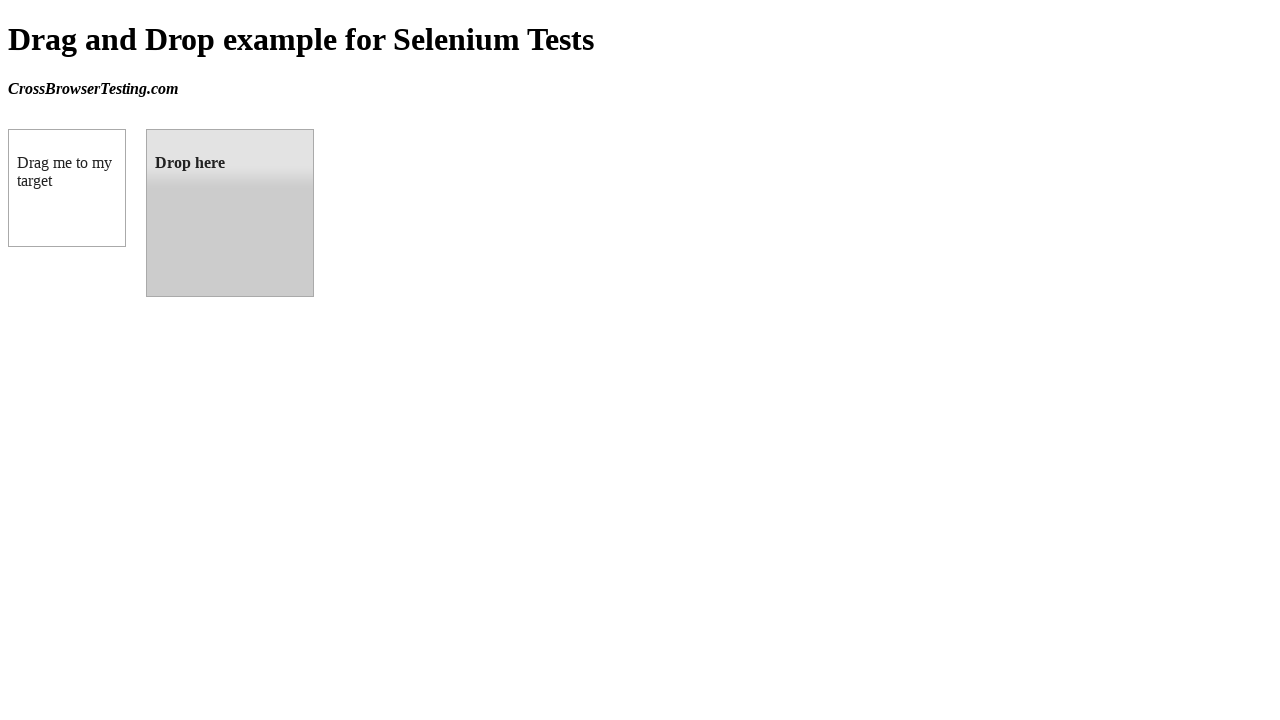

Moved mouse to center of source element 'box A' at (67, 188)
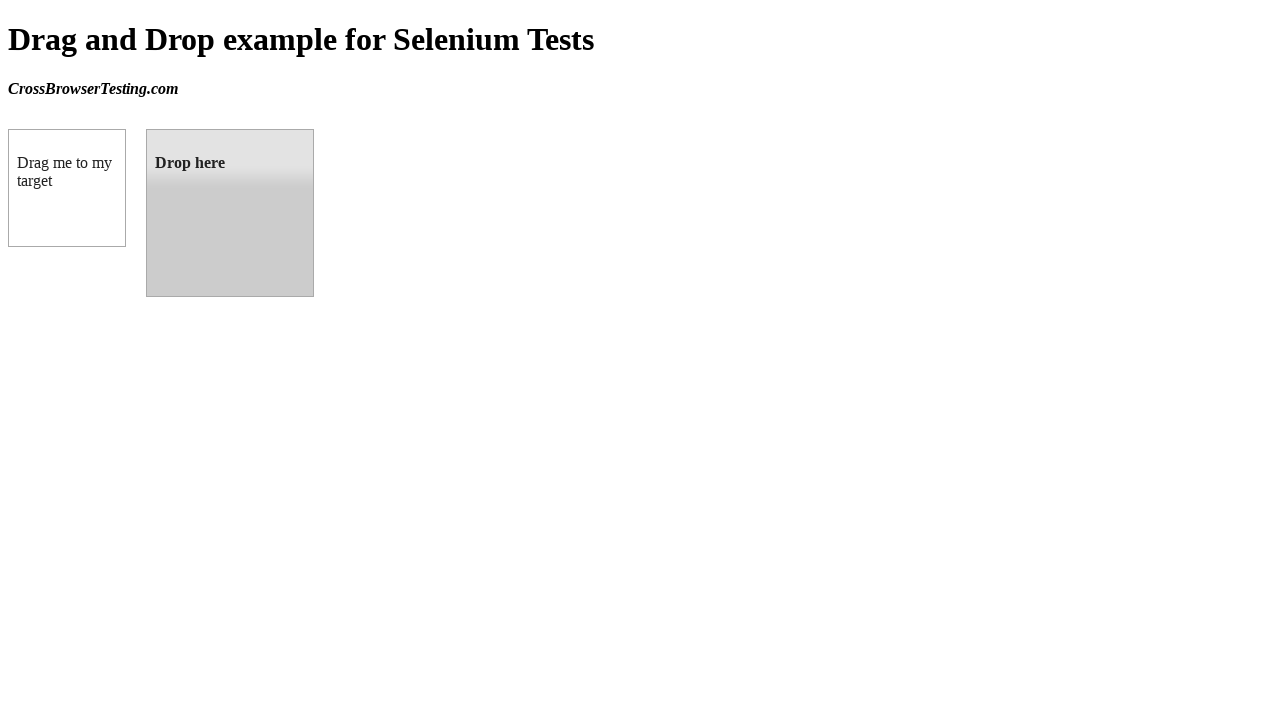

Performed mouse down (click and hold) on source element at (67, 188)
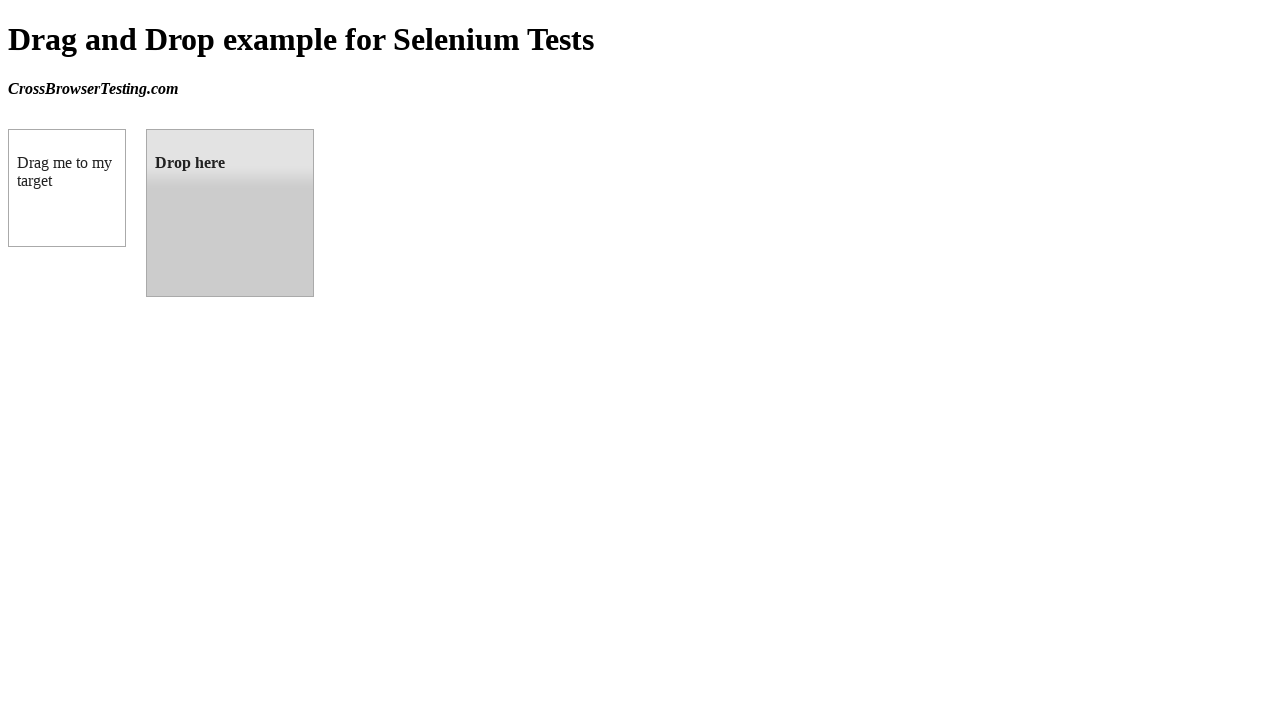

Moved mouse to center of target element 'box B' while holding at (230, 213)
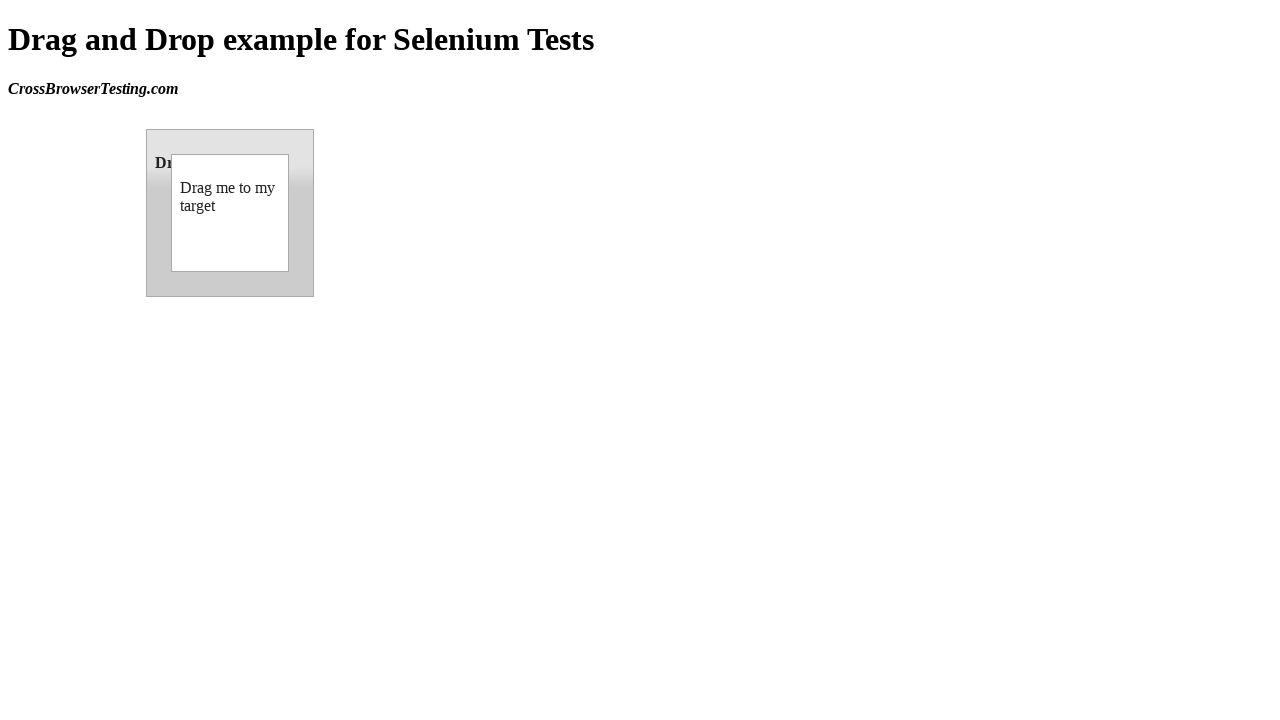

Released mouse button to complete drag-and-drop operation at (230, 213)
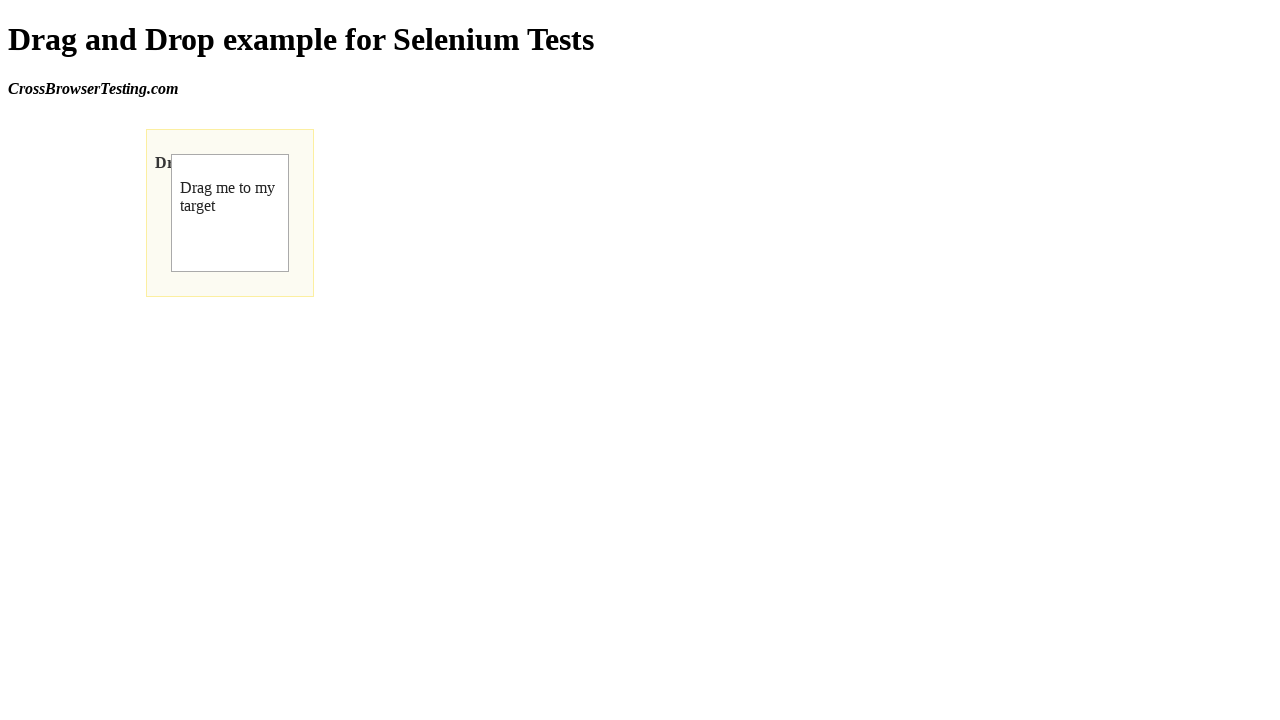

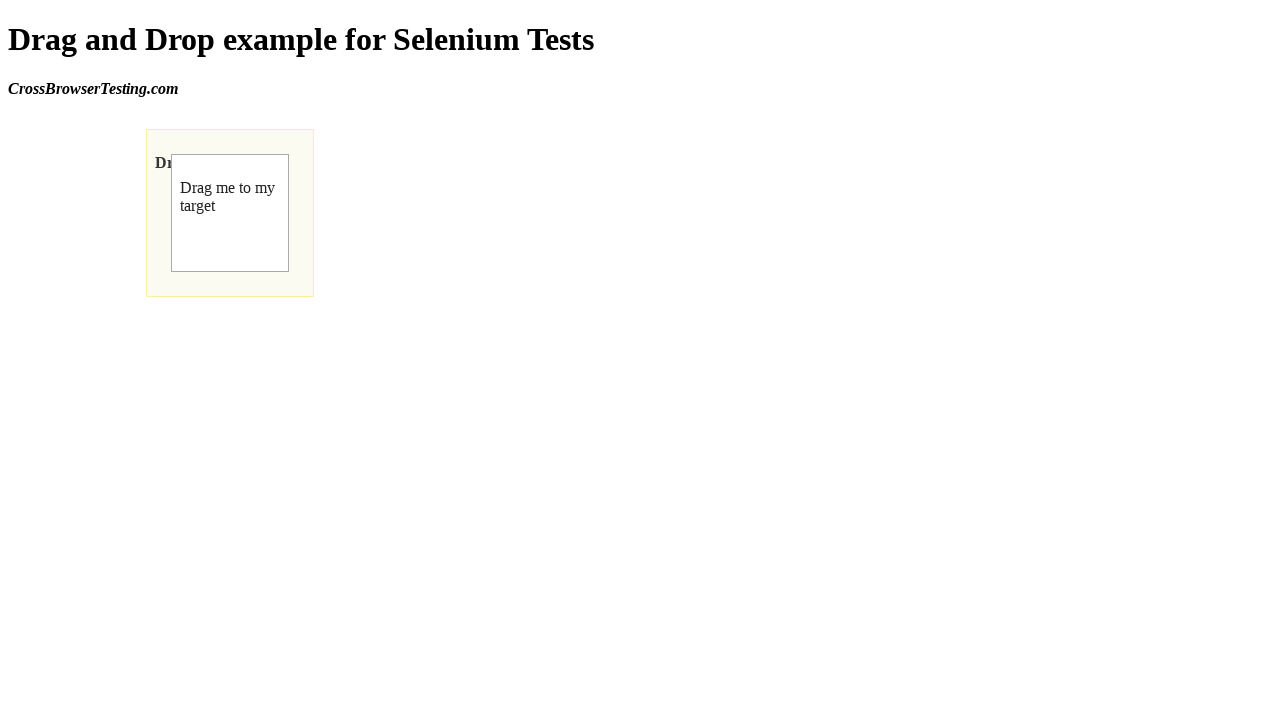